Tests a practice form by filling in first name, last name, and email fields on the DemoQA automation practice form

Starting URL: https://demoqa.com/automation-practice-form

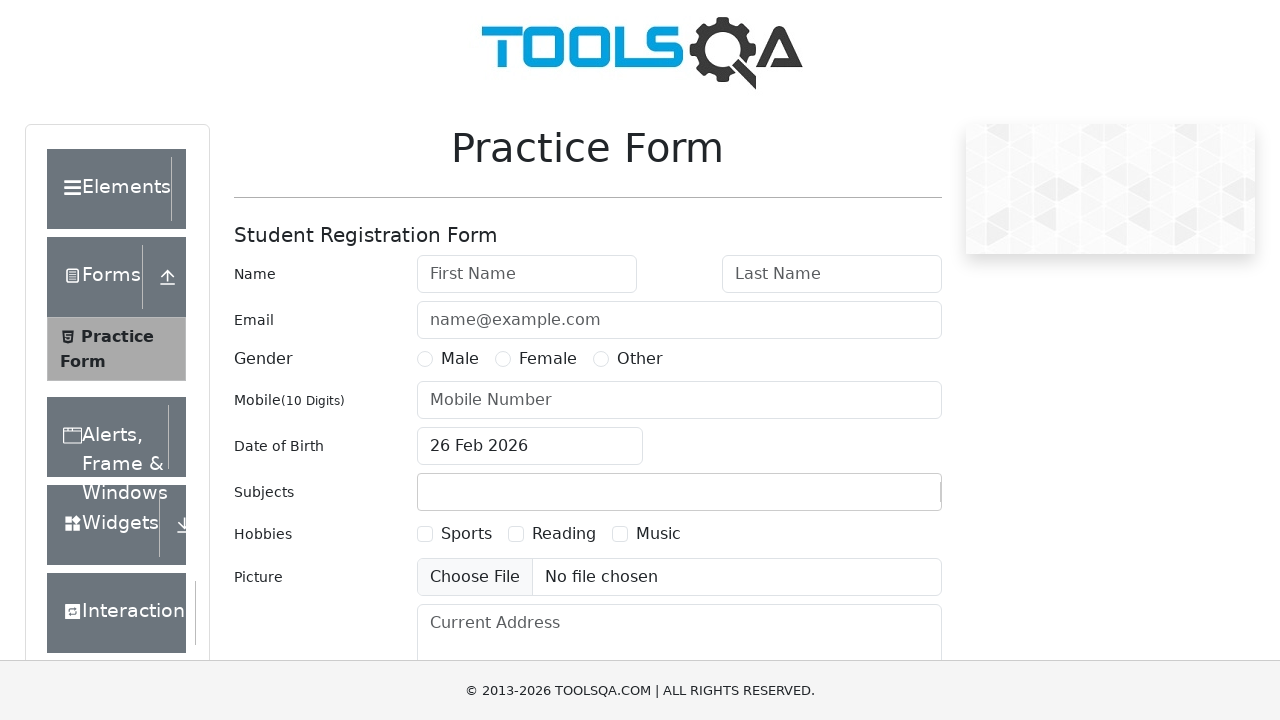

Navigated to DemoQA automation practice form
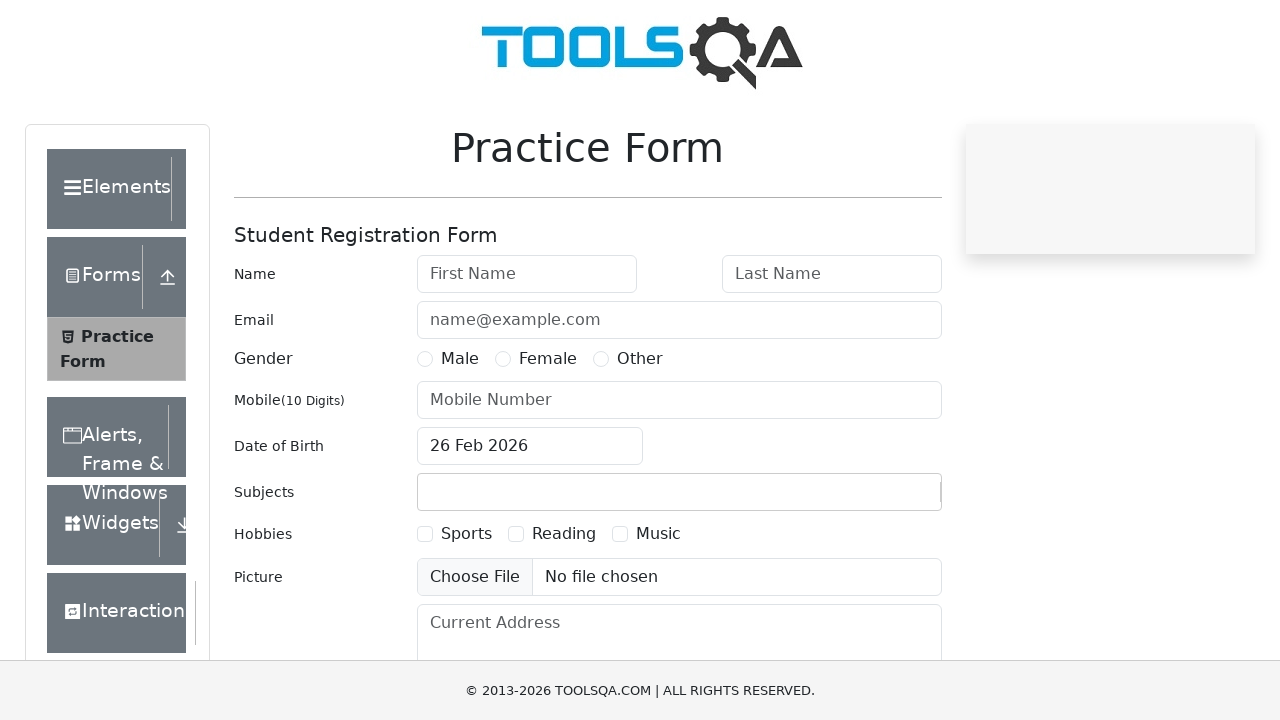

Filled first name field with 'John' on #firstName
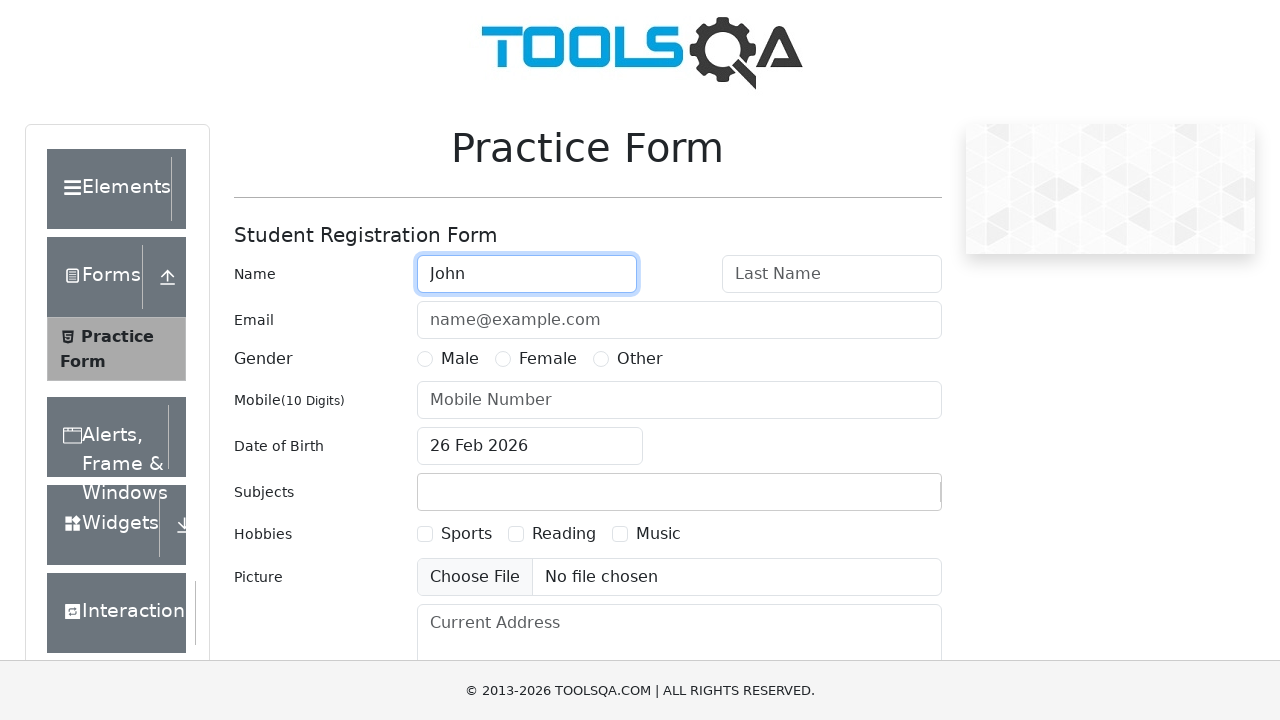

Filled last name field with 'Smith' on #lastName
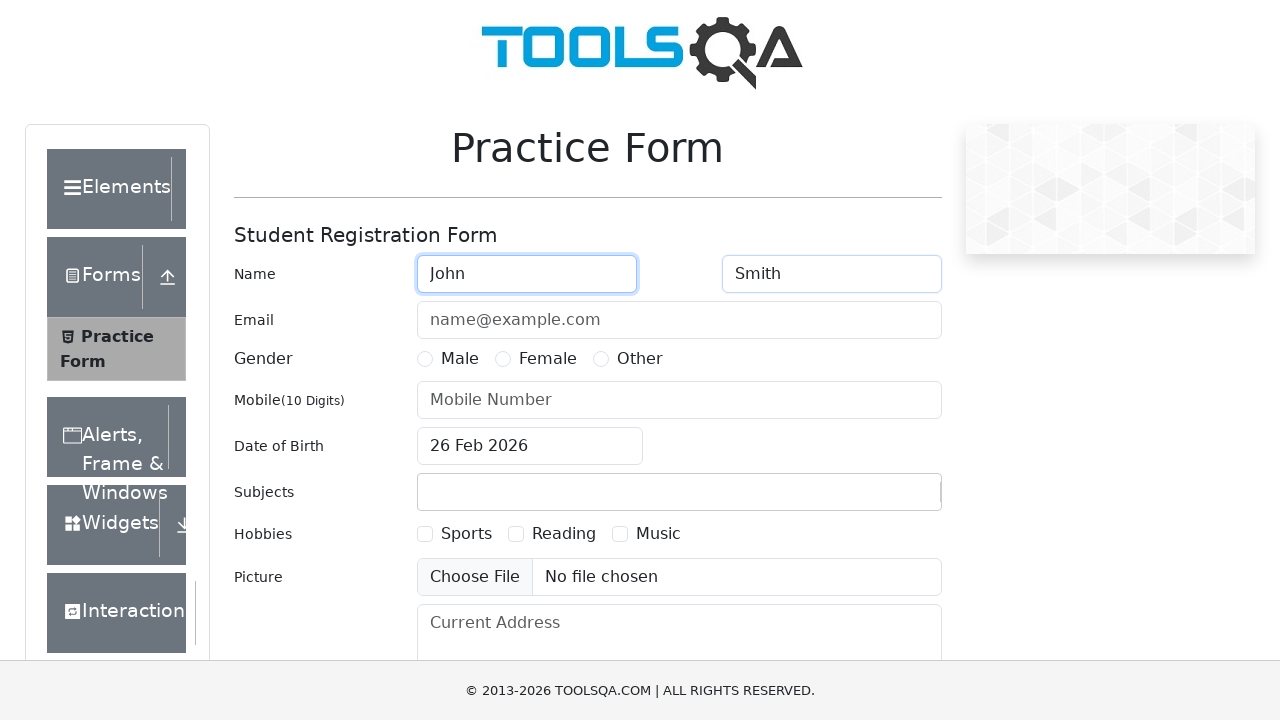

Filled email field with 'john.smith@example.com' on #userEmail
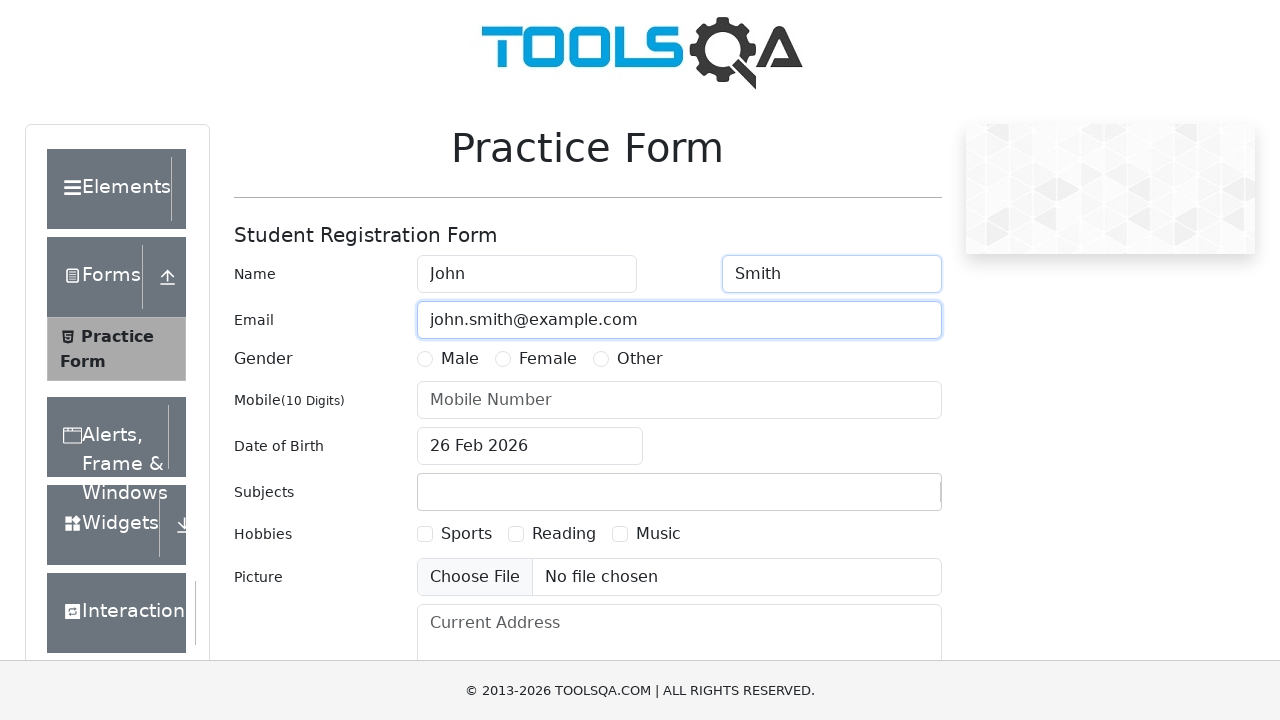

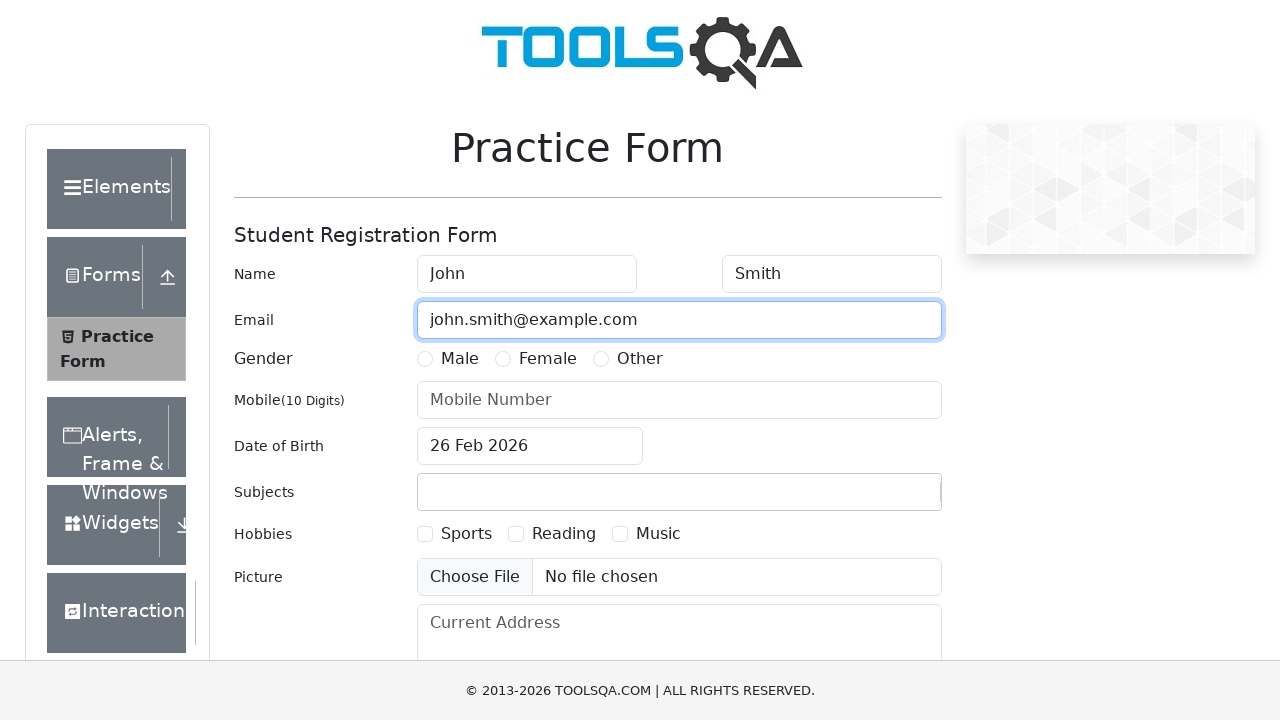